Tests double-click functionality on a button element on the DemoQA buttons page

Starting URL: https://demoqa.com/buttons

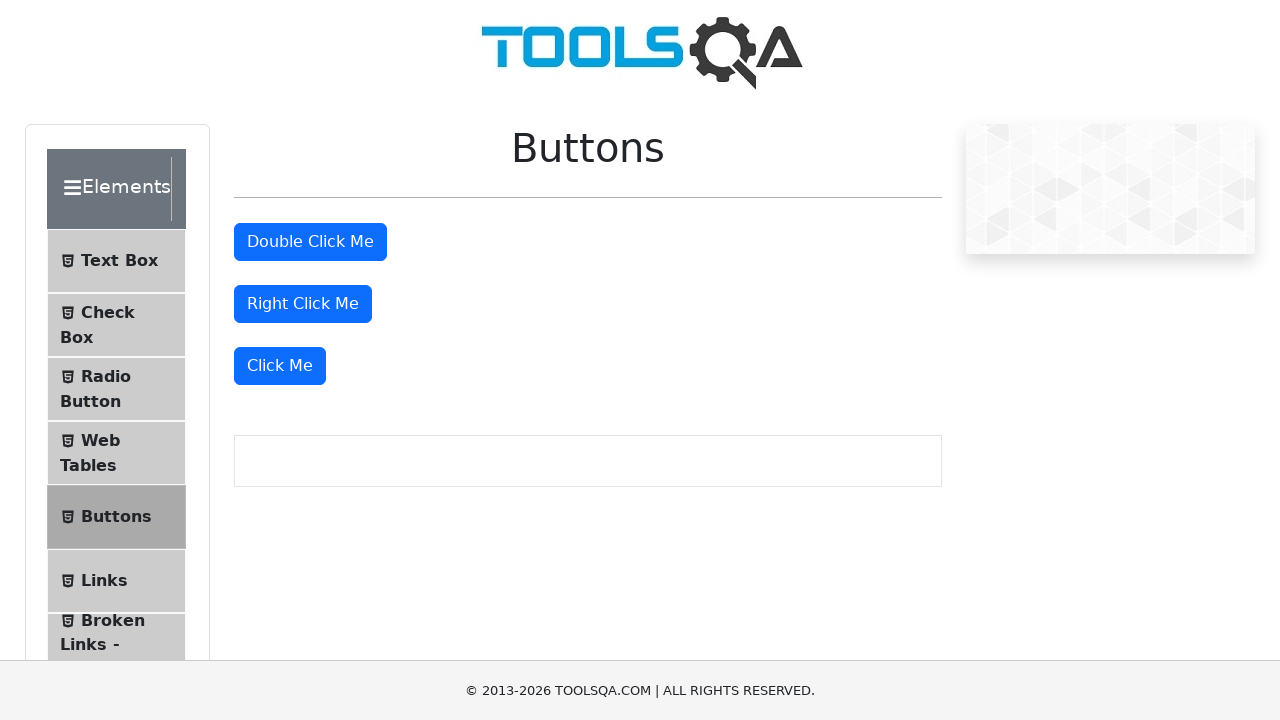

Navigated to DemoQA buttons page
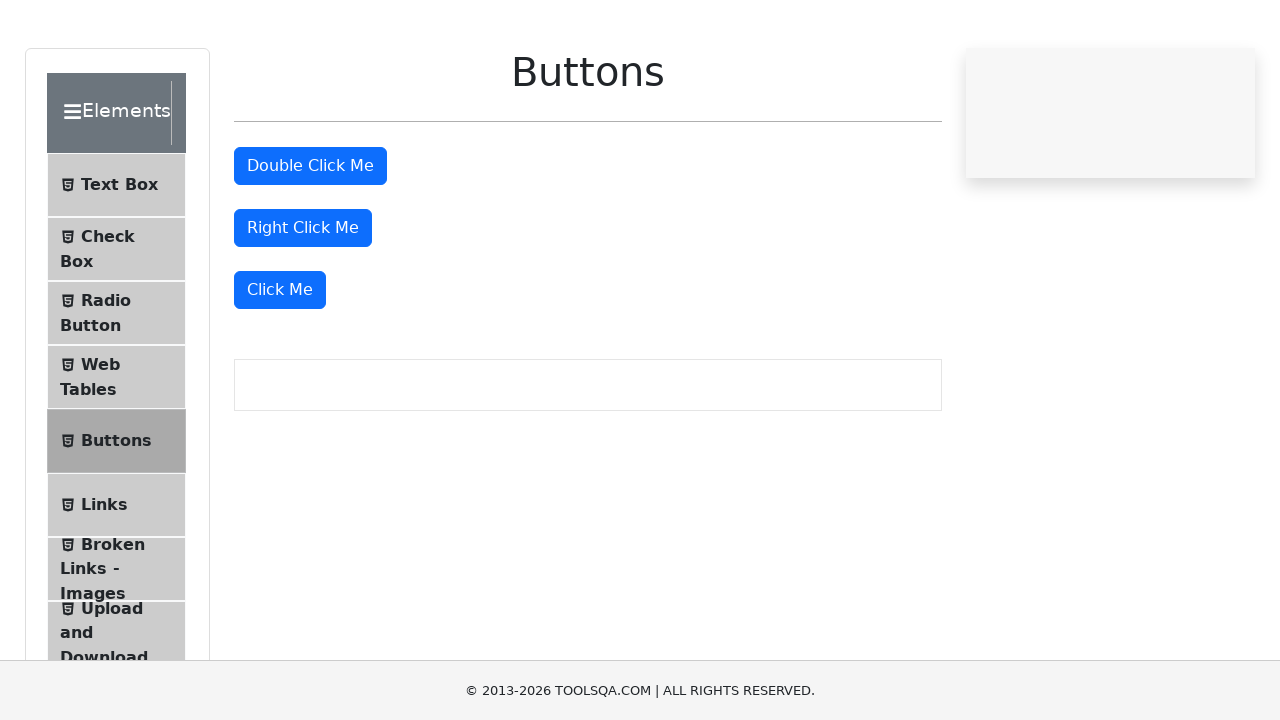

Located the double-click button element
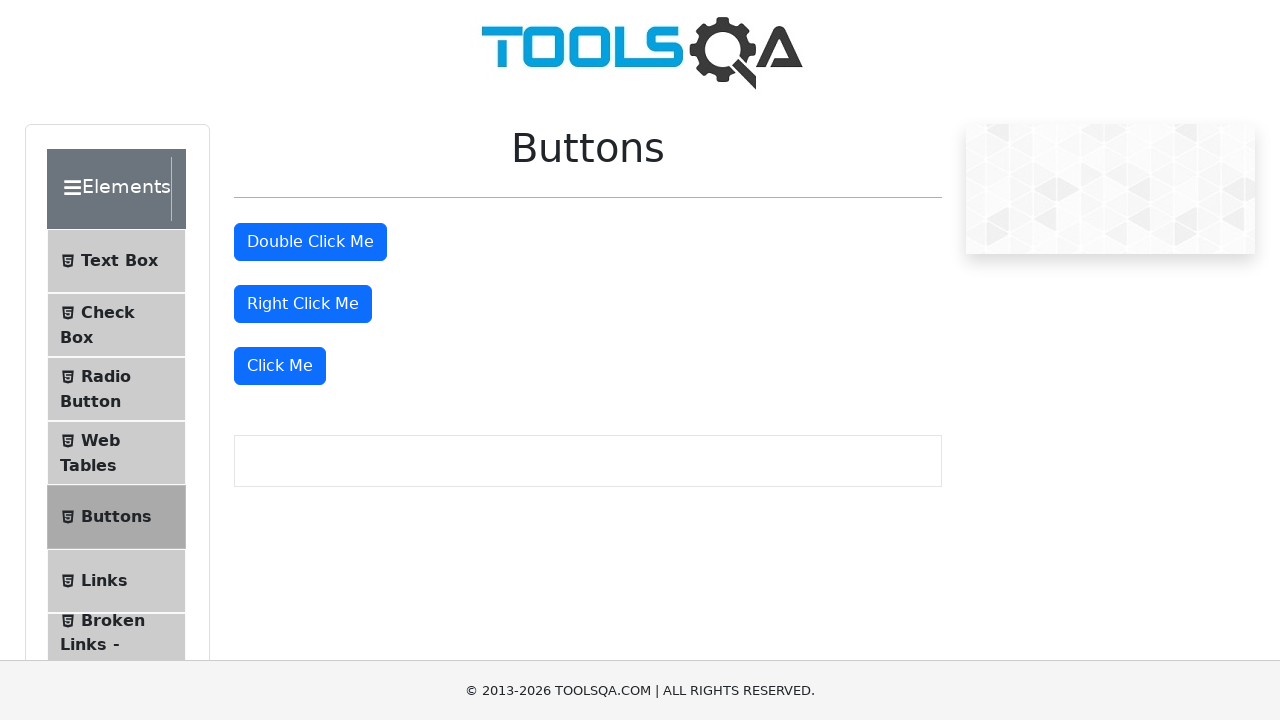

Performed double-click action on the button at (310, 242) on button#doubleClickBtn
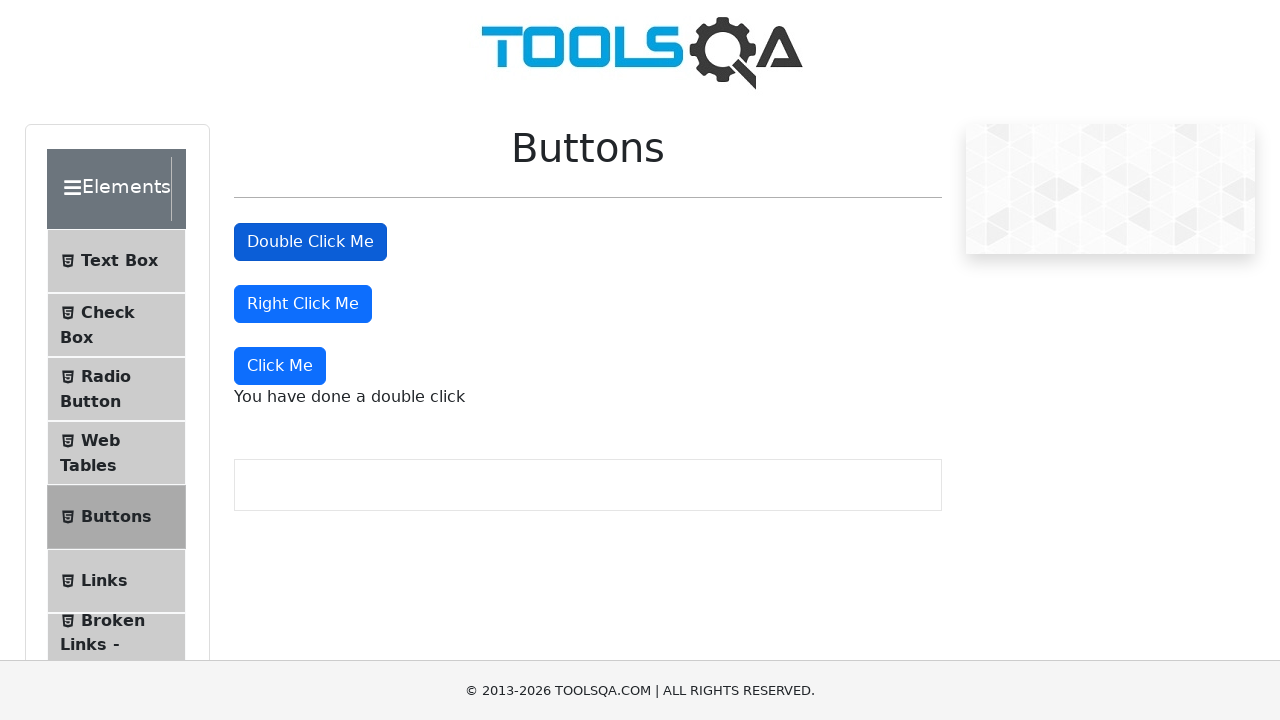

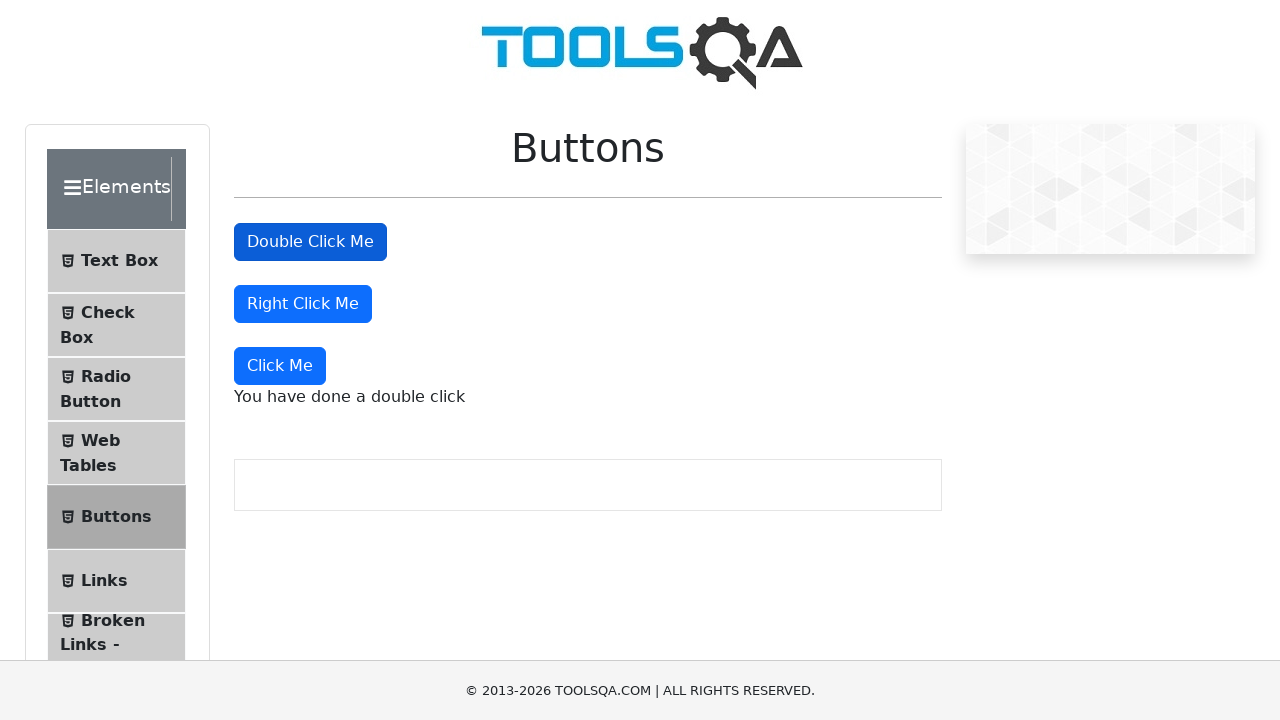